Tests table sorting functionality by clicking a column header and verifying the items are sorted, then finds and displays the price of a specific item

Starting URL: https://rahulshettyacademy.com/seleniumPractise/#/offers

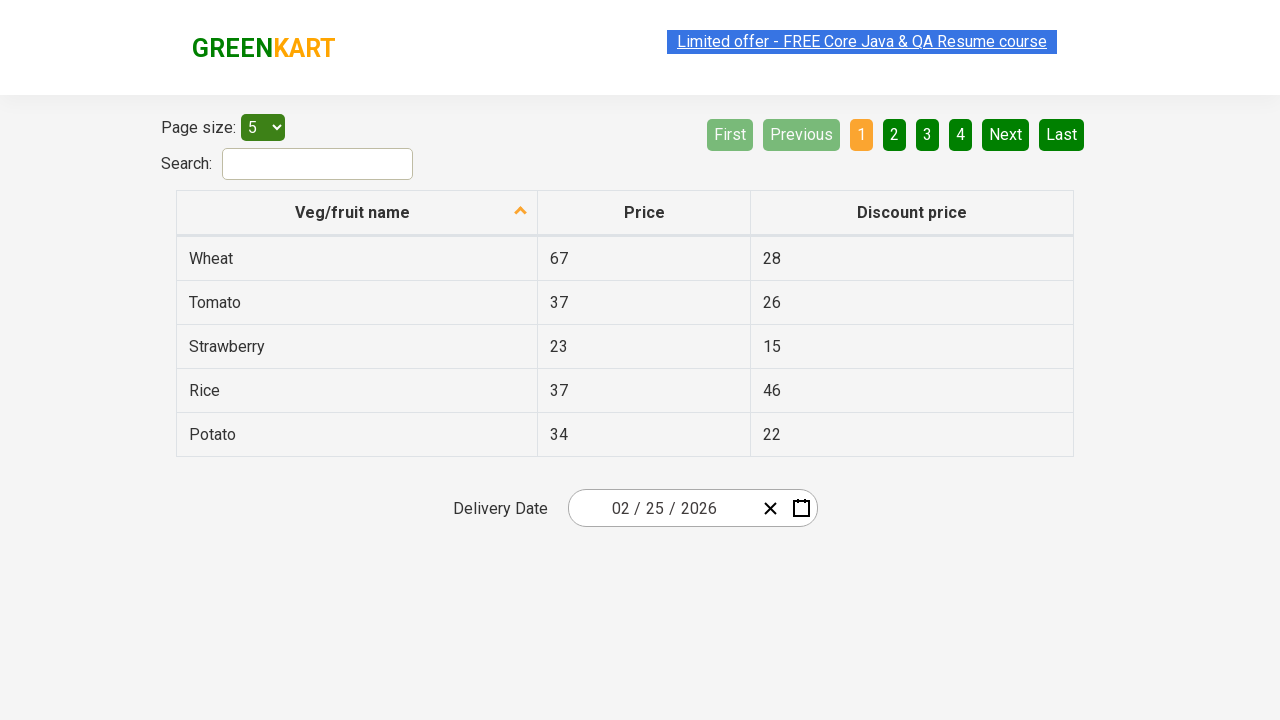

Clicked table header to sort by first column at (357, 213) on xpath=//tr/th
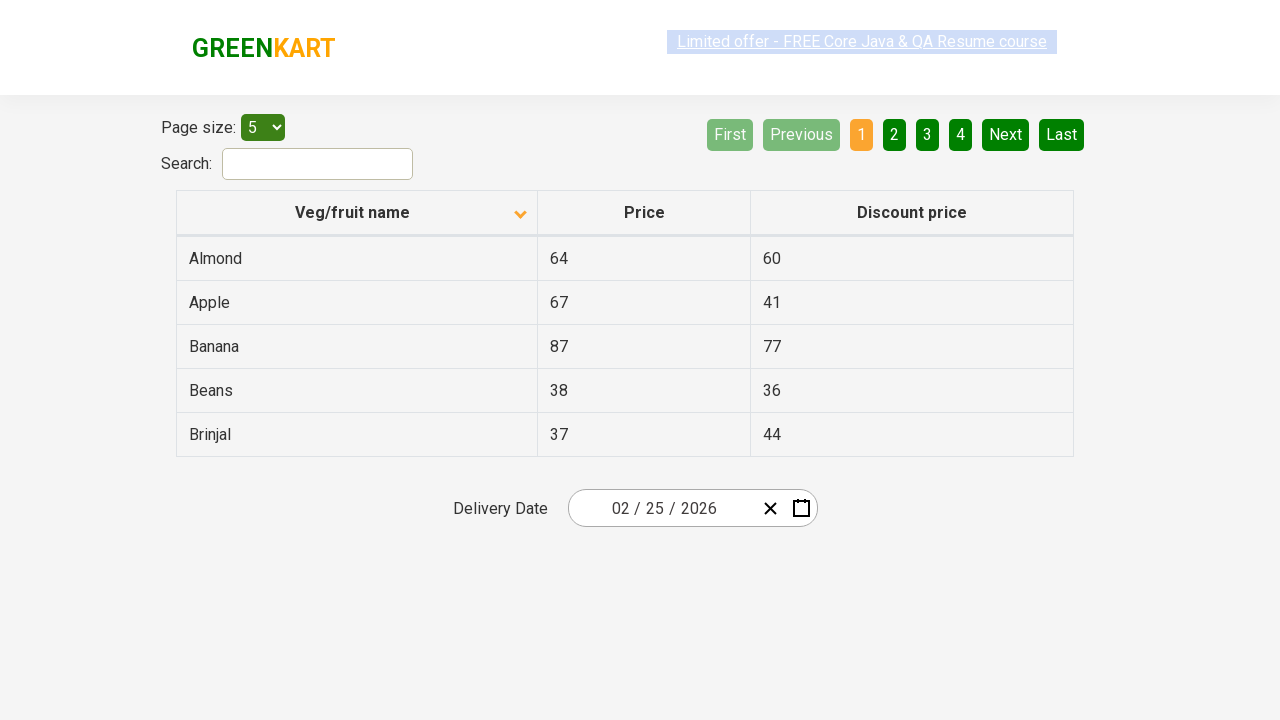

Waited 500ms for table to be sorted
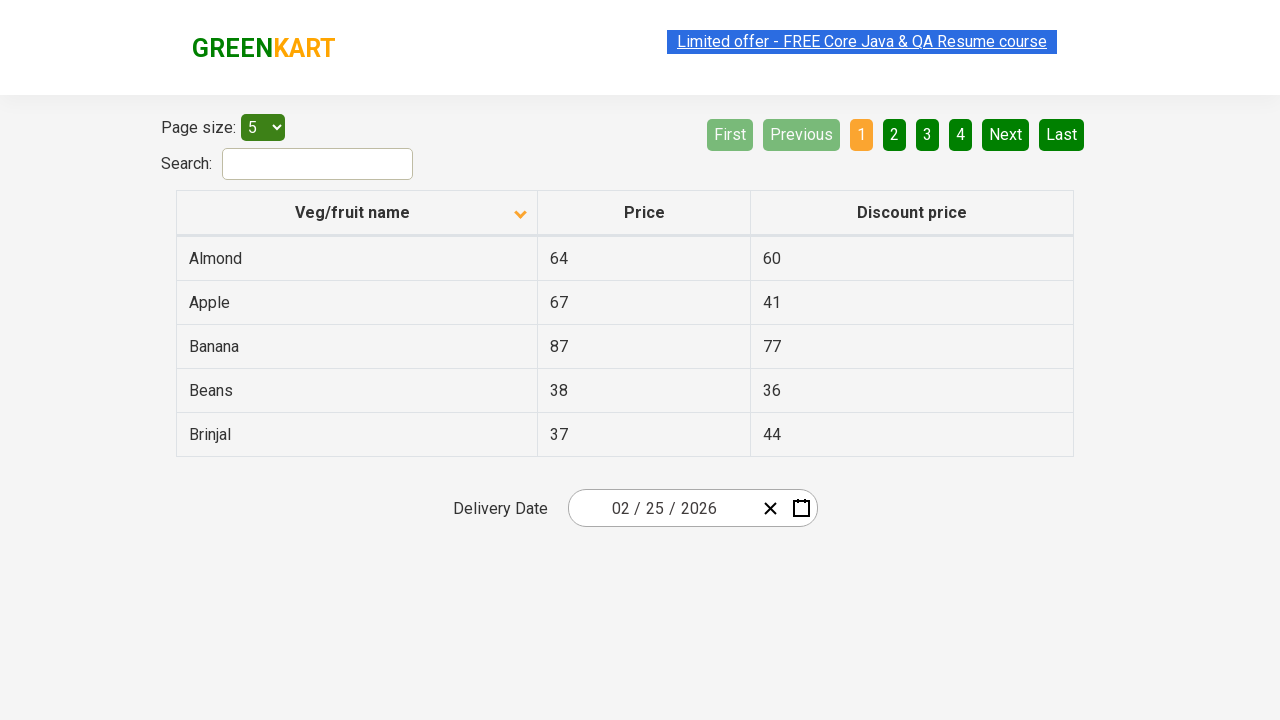

Retrieved all items from first column of table
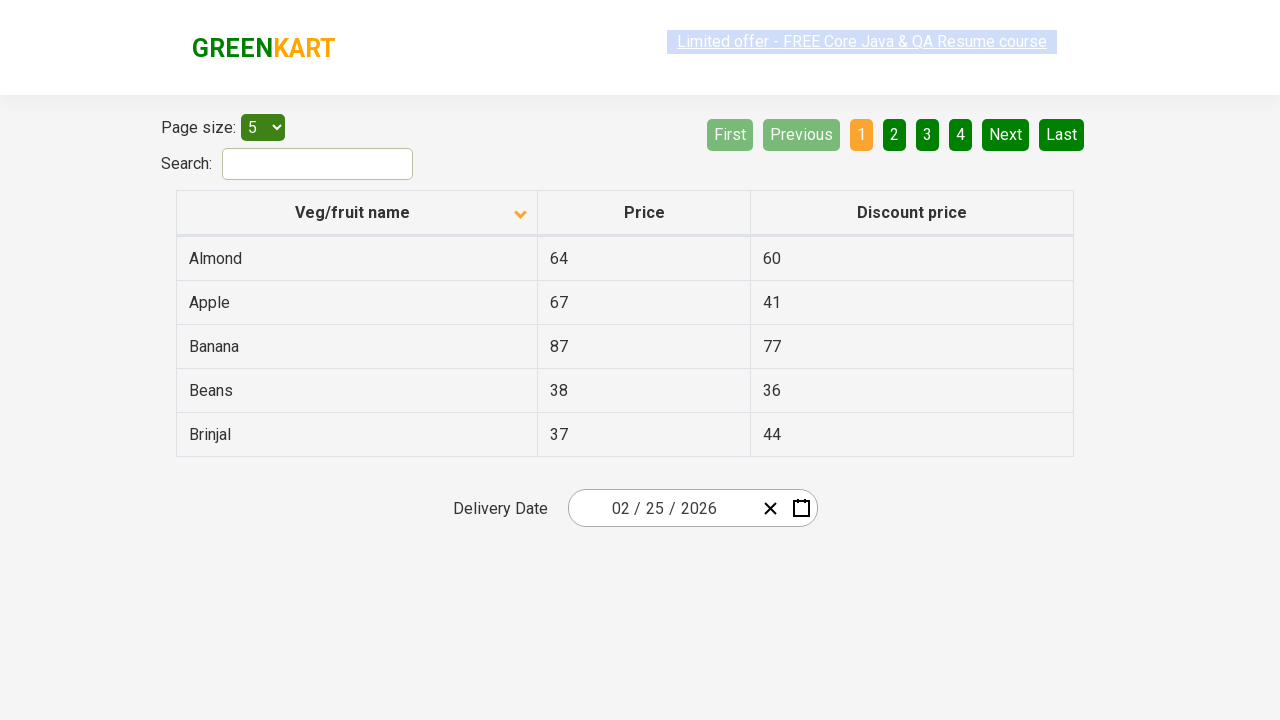

Extracted text content from 5 items
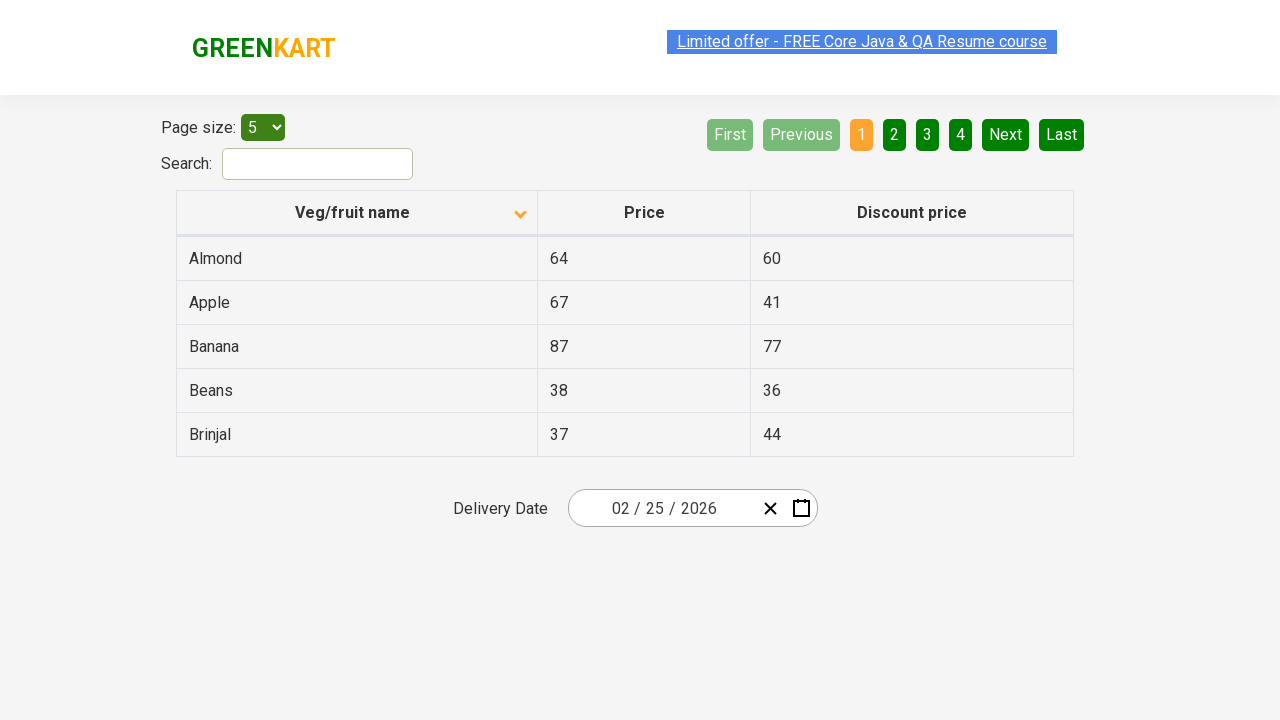

Verified table items are sorted alphabetically
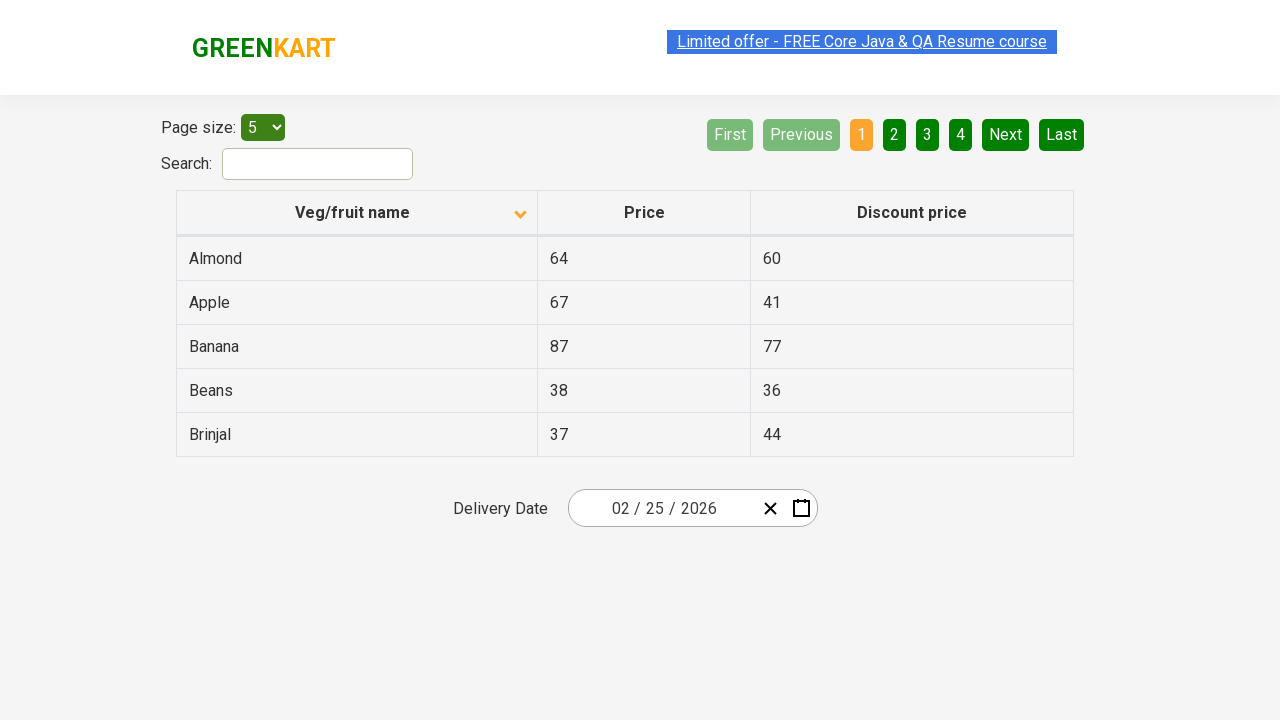

Located 'Beans' item in the table
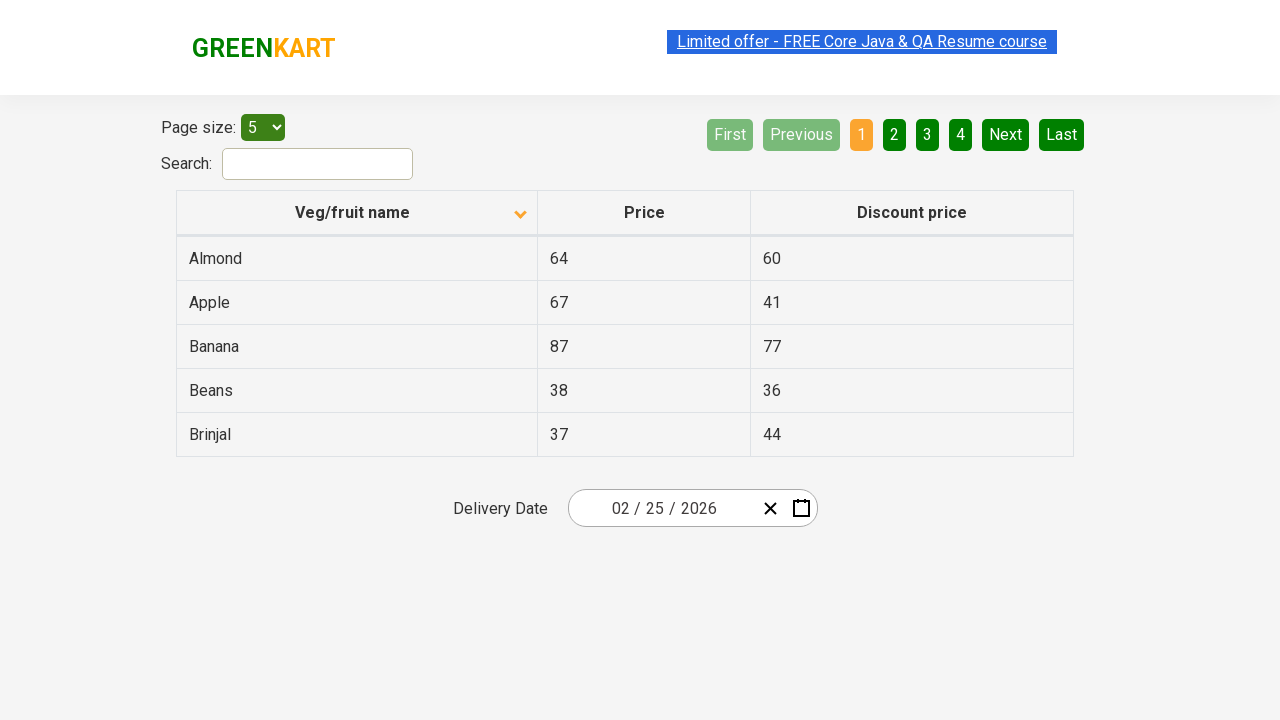

Retrieved price for Beans: 38
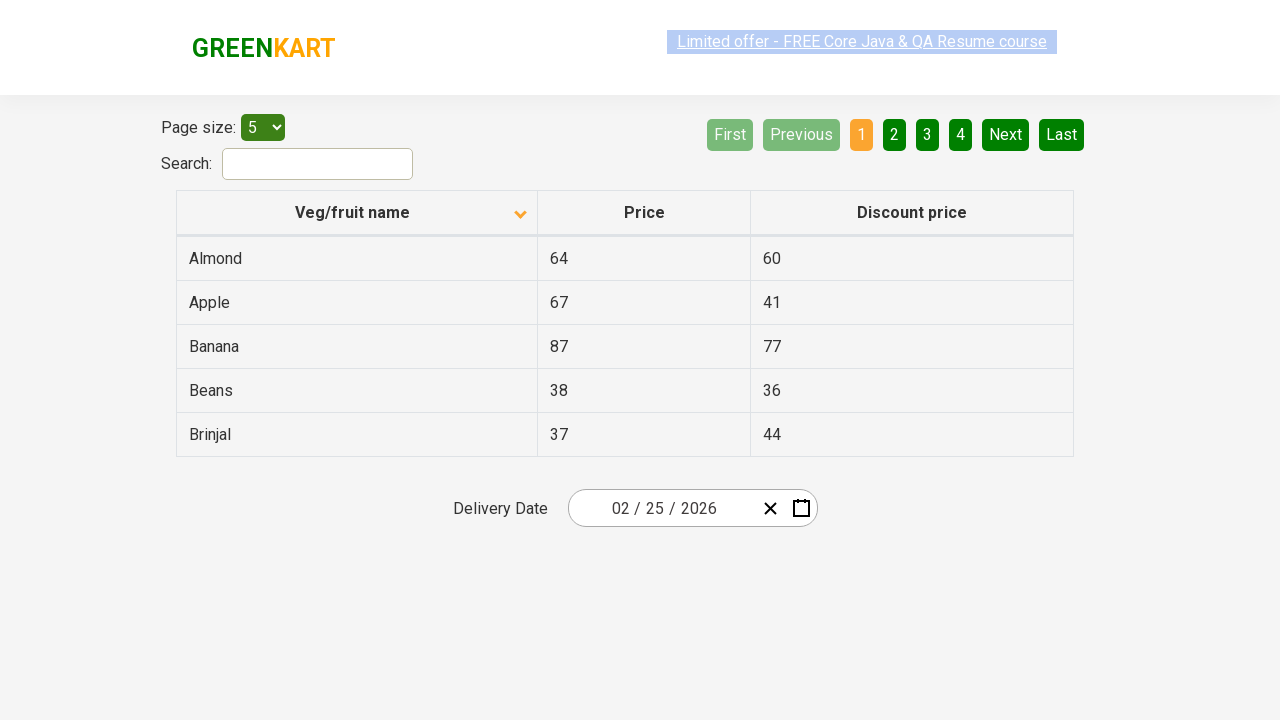

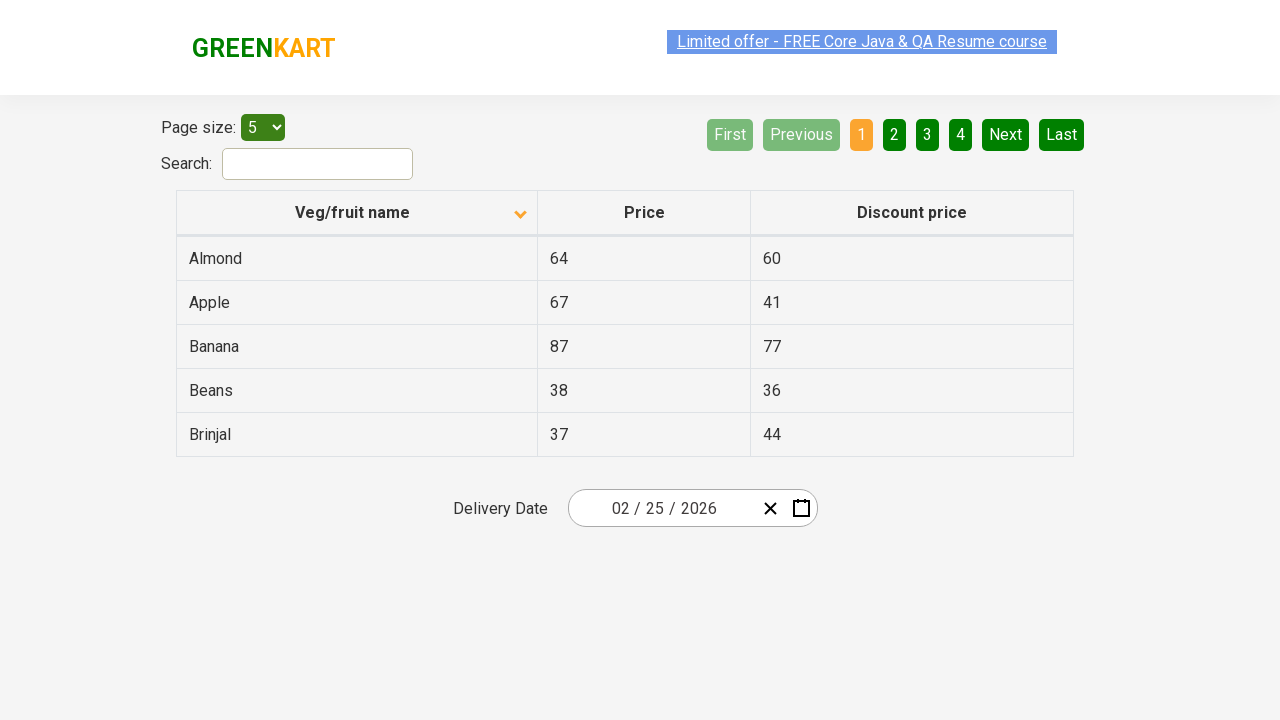